Tests right-click context menu functionality by performing a right-click action on a specific element

Starting URL: https://swisnl.github.io/jQuery-contextMenu/demo.html

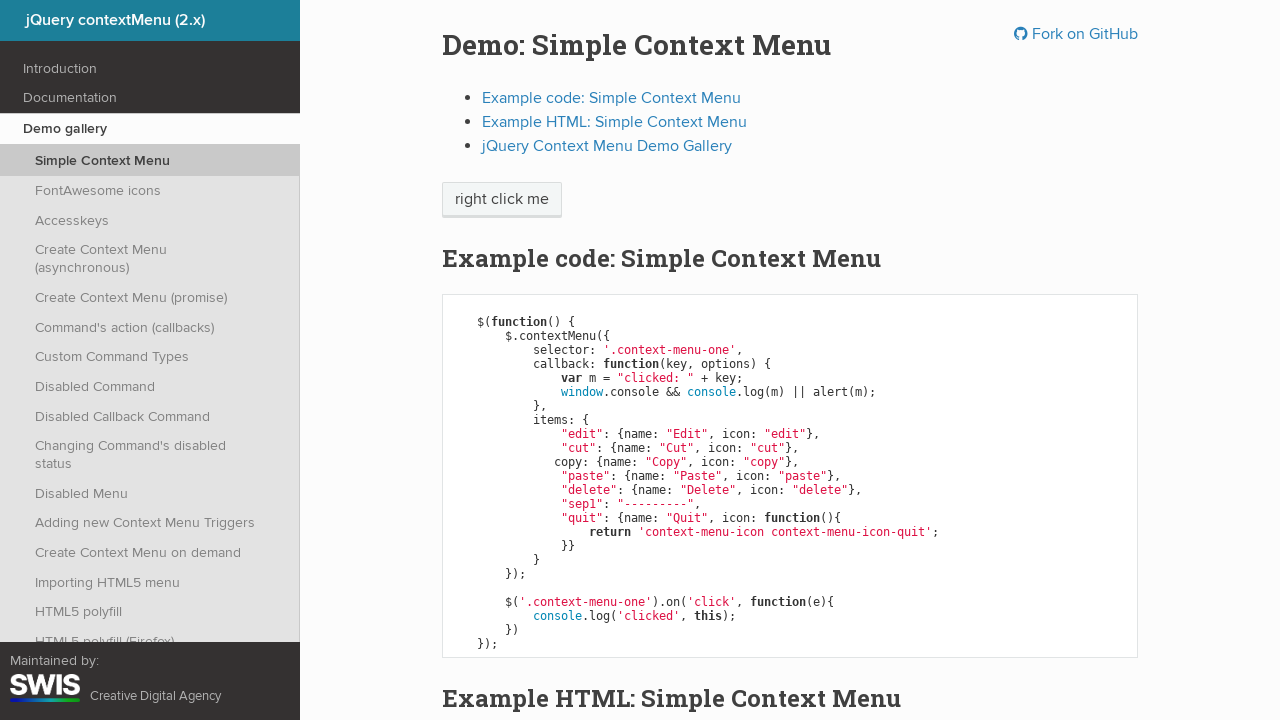

Located the element to right-click using XPath
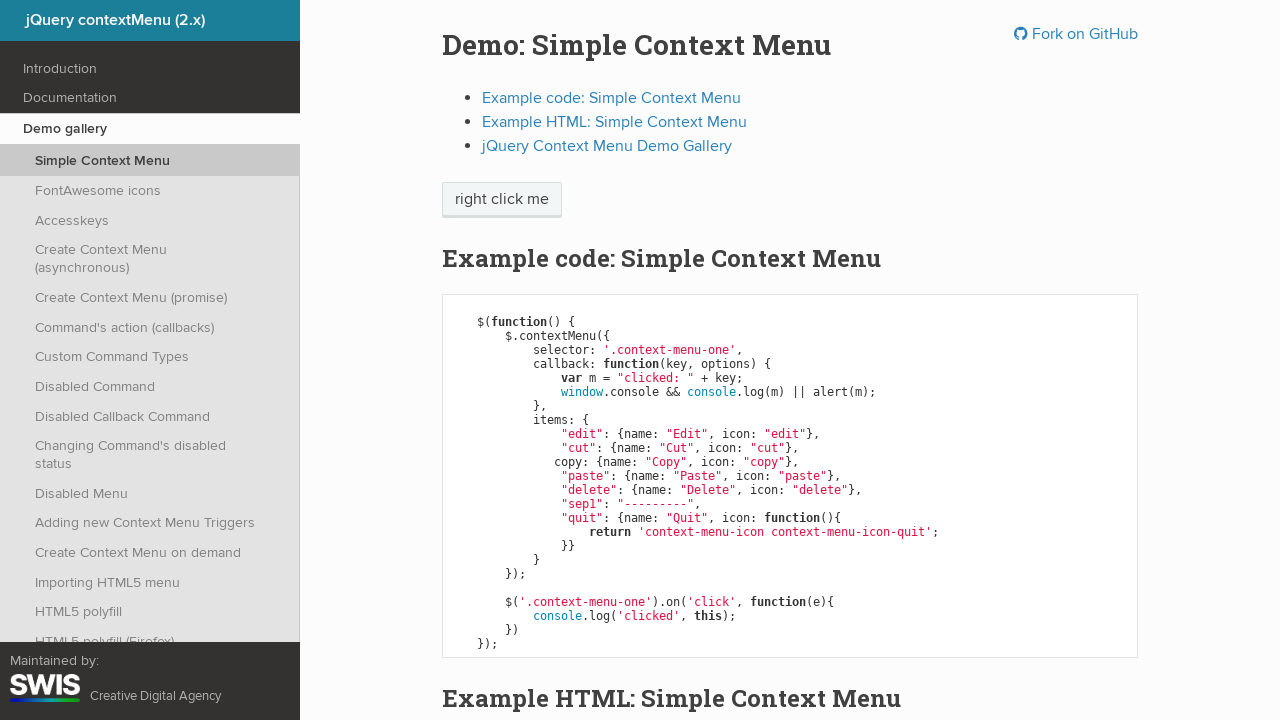

Performed right-click action on the target element at (502, 200) on xpath=//span[text()='right click me']
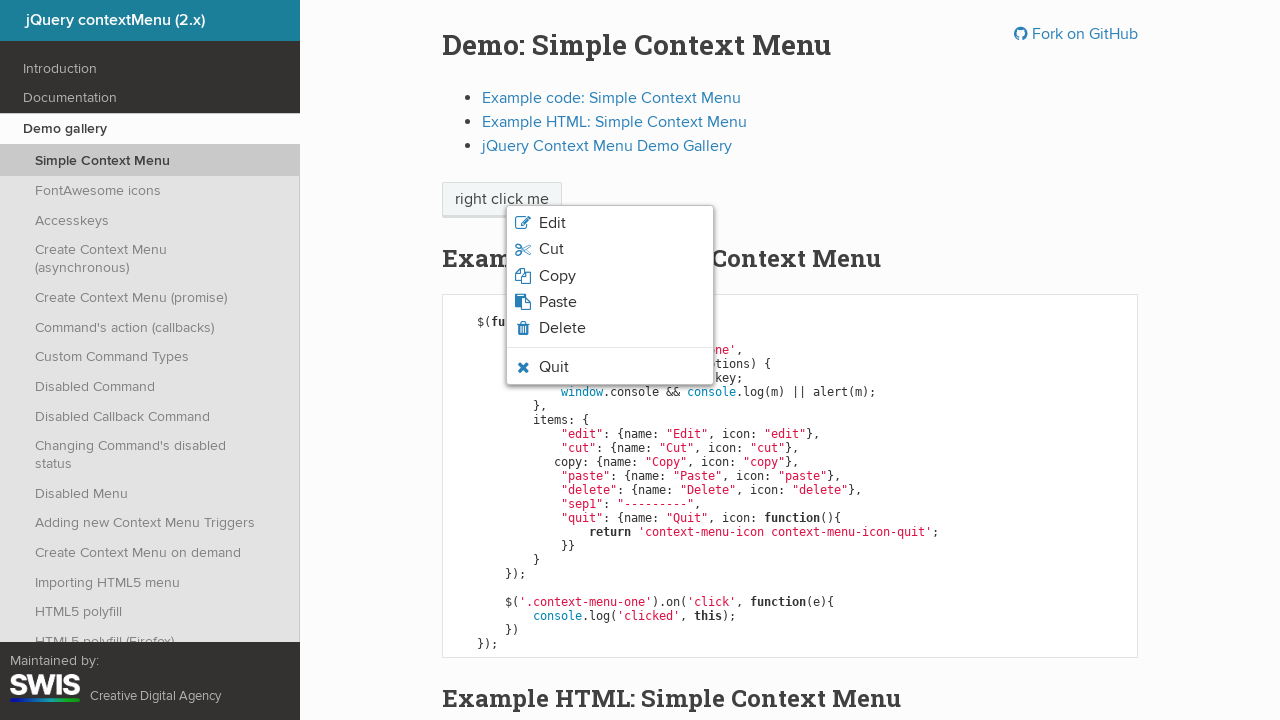

Waited for context menu to appear
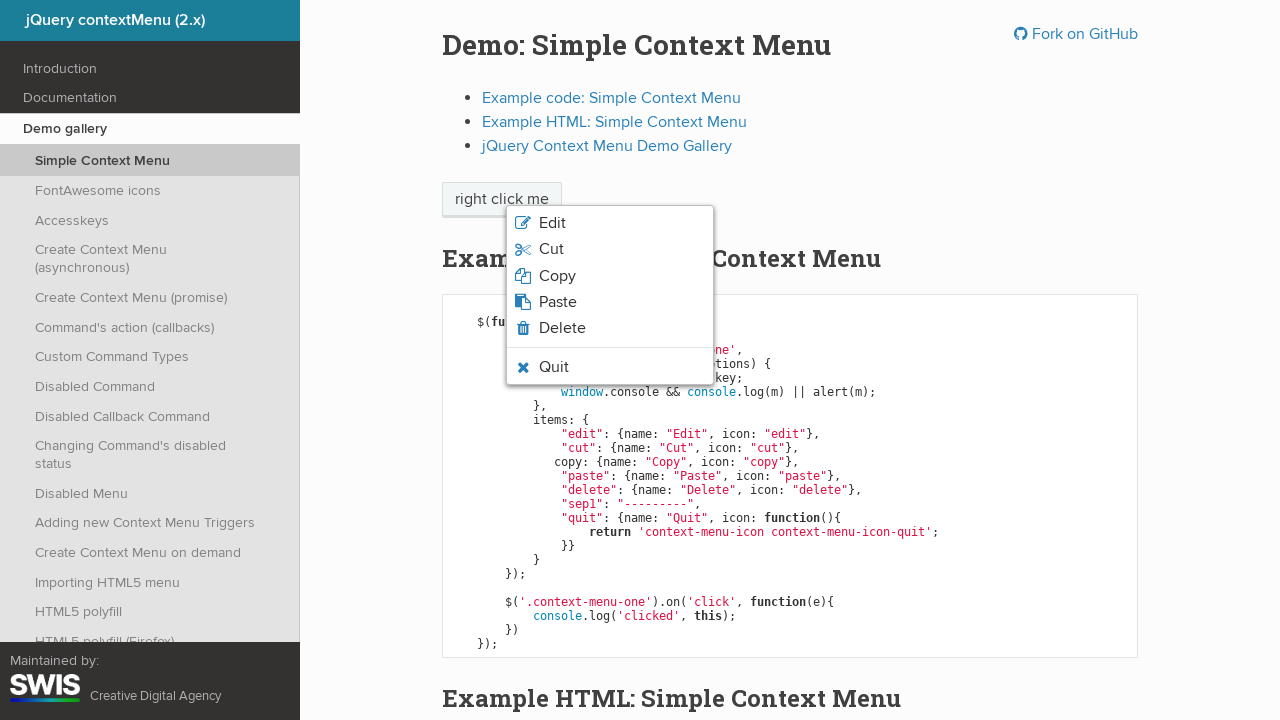

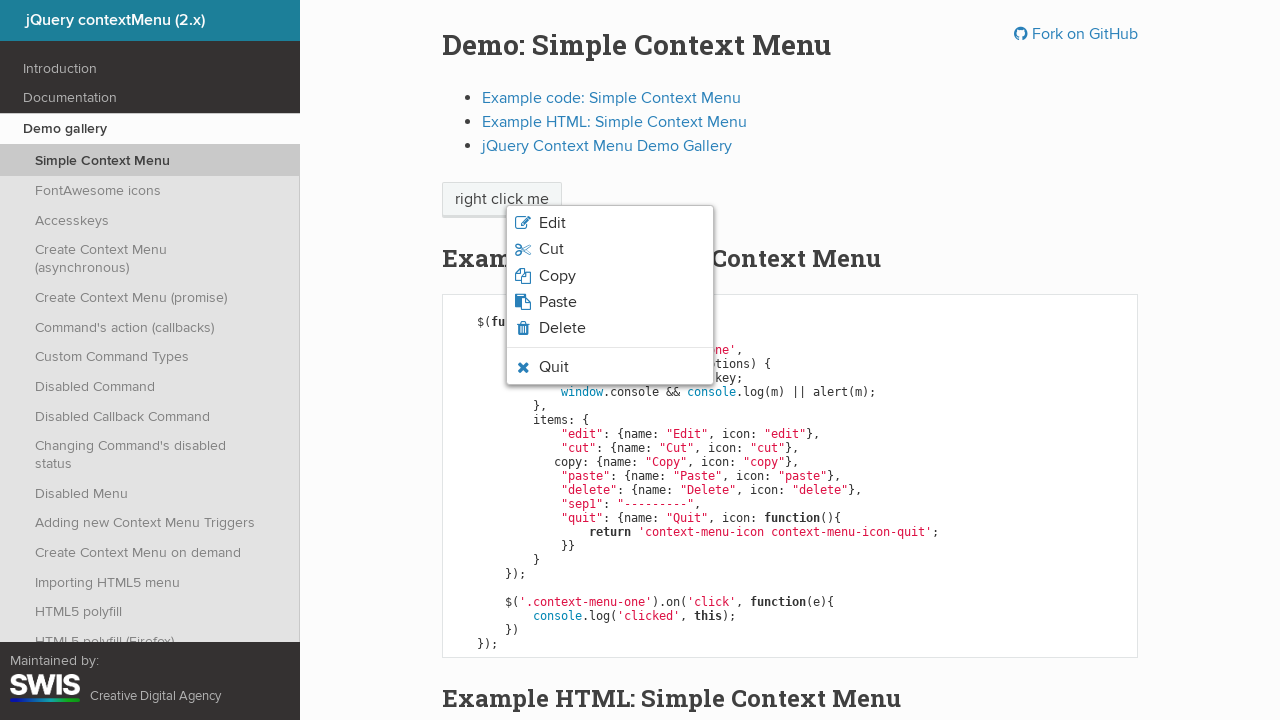